Tests the account creation flow by clicking sign in, entering an email address, and initiating account creation

Starting URL: https://hotel-testlab.coderslab.pl/en/

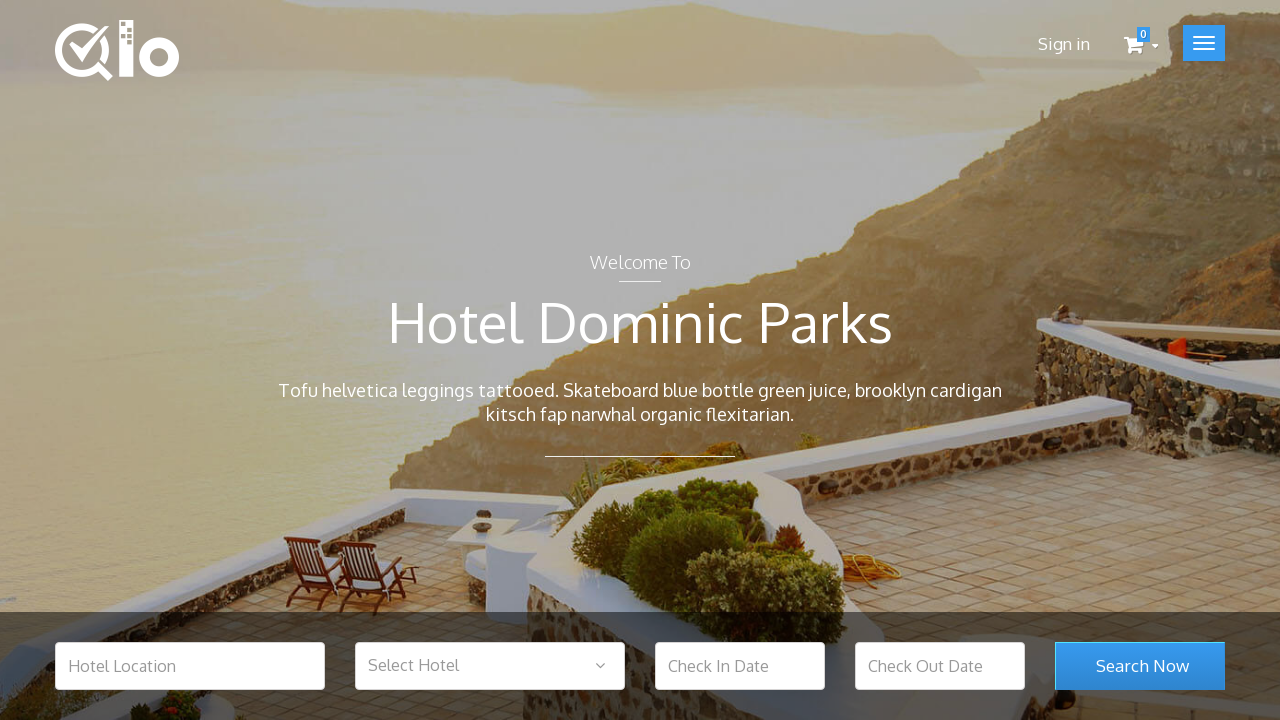

Clicked sign in button at (1064, 44) on .user_login
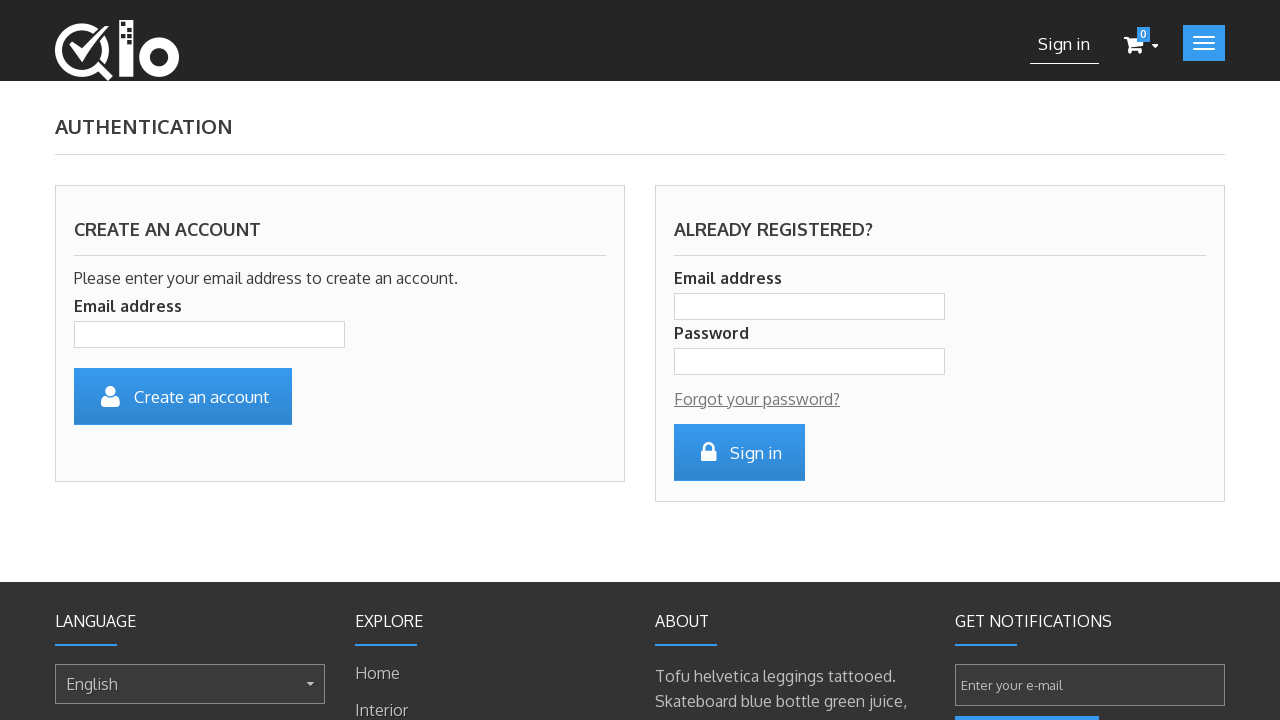

Entered email address 'testuser456@example.com' in account input field on .account_input
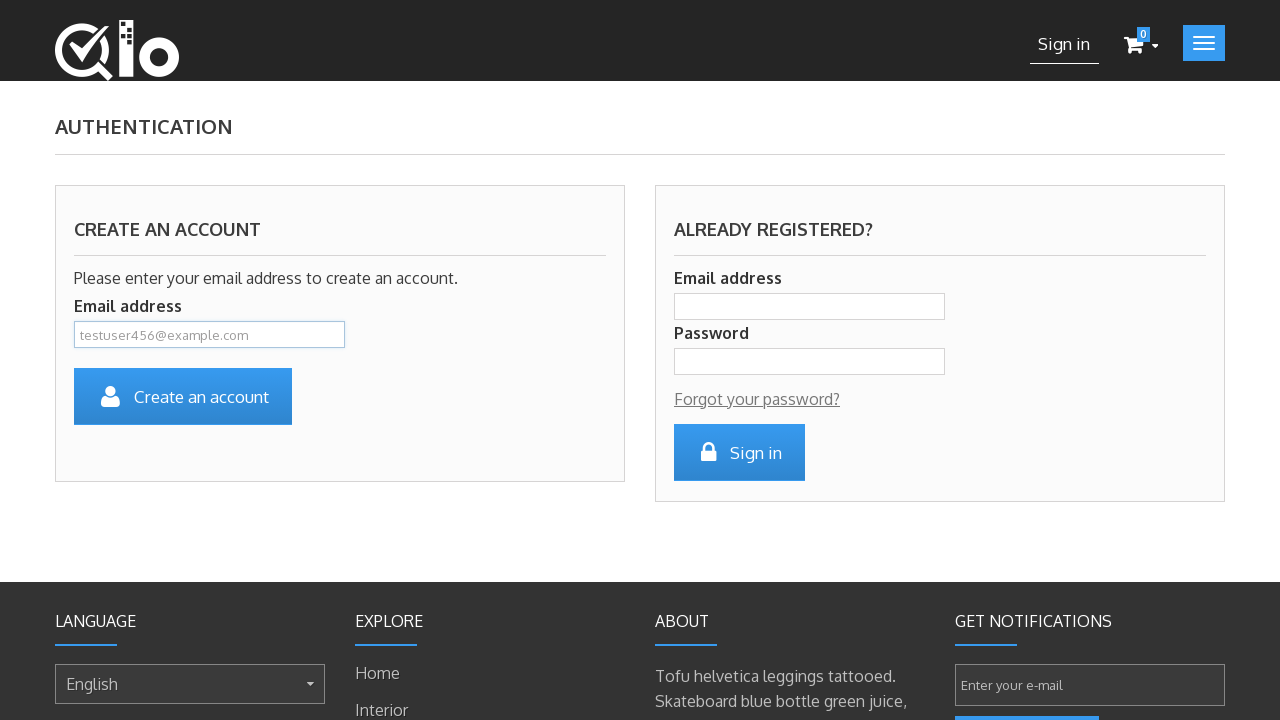

Clicked create account button to initiate account creation at (183, 396) on #SubmitCreate
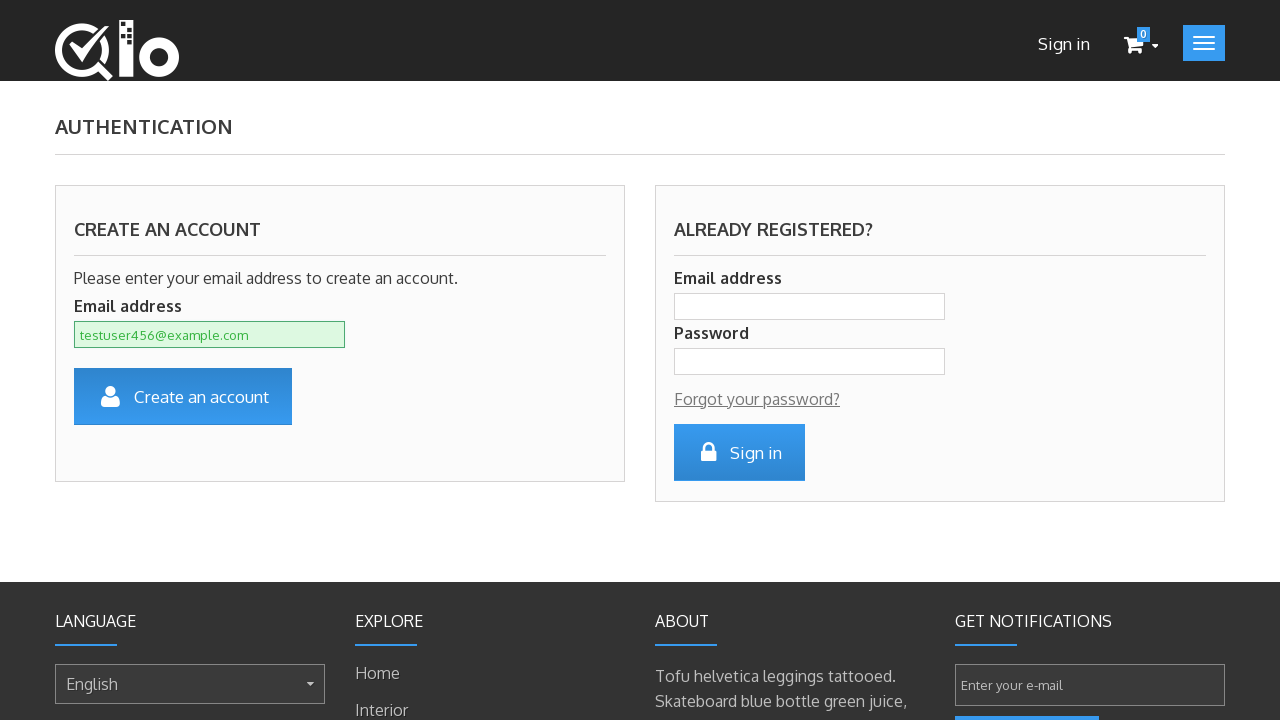

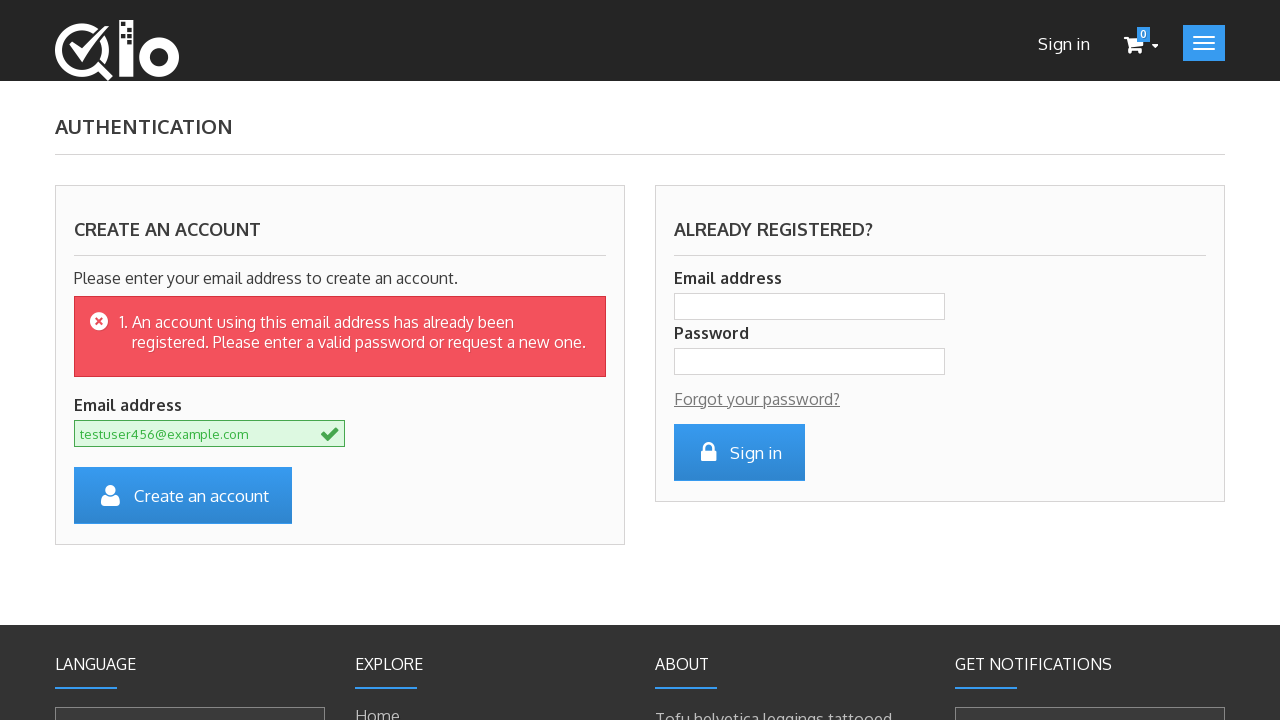